Tests dynamic content loading by clicking a Start button and waiting for "Hello World!" text to appear, verifying the text is correctly displayed after the loading completes.

Starting URL: https://the-internet.herokuapp.com/dynamic_loading/1

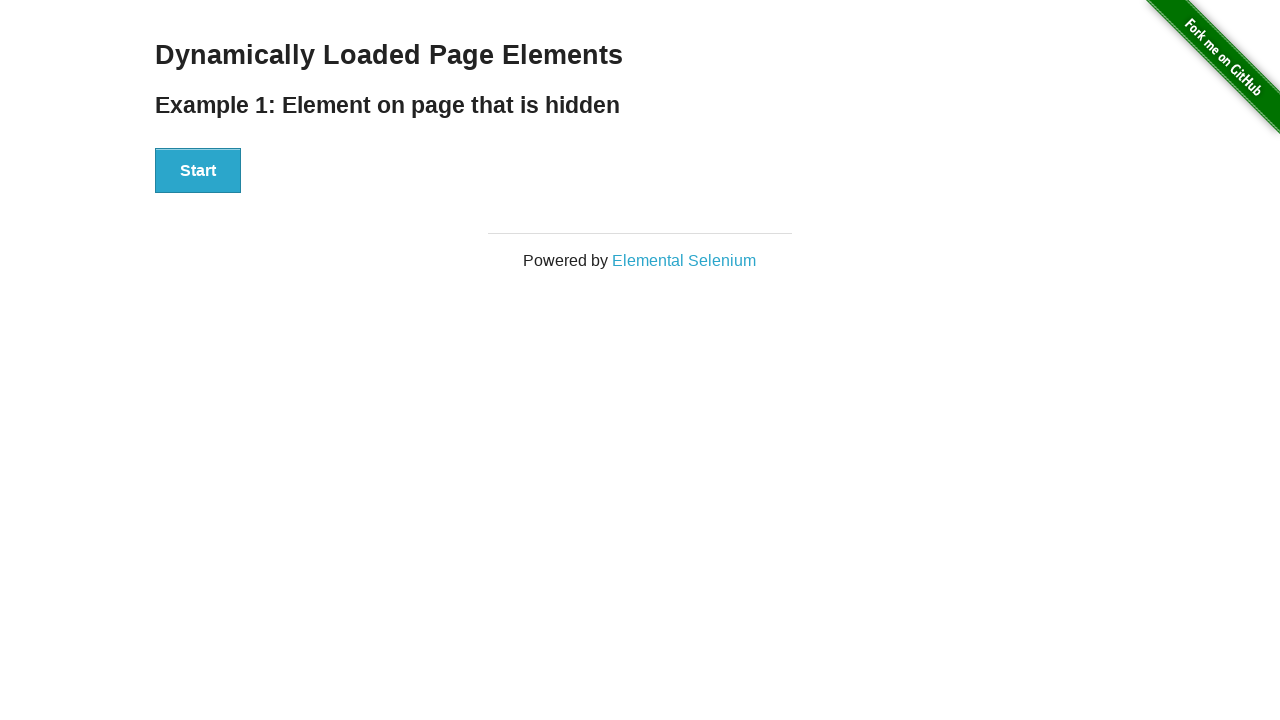

Clicked the Start button to initiate dynamic content loading at (198, 171) on xpath=//div[@id='start']//button
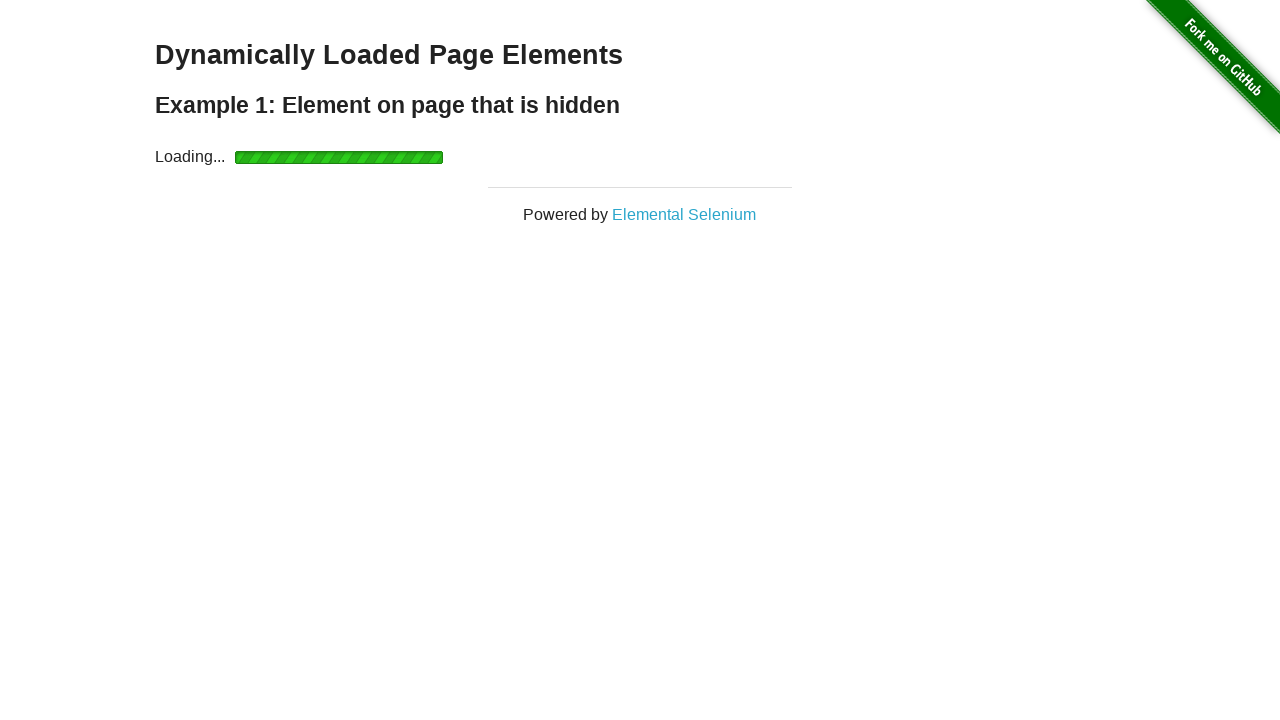

Waited for 'Hello World!' text to appear and become visible
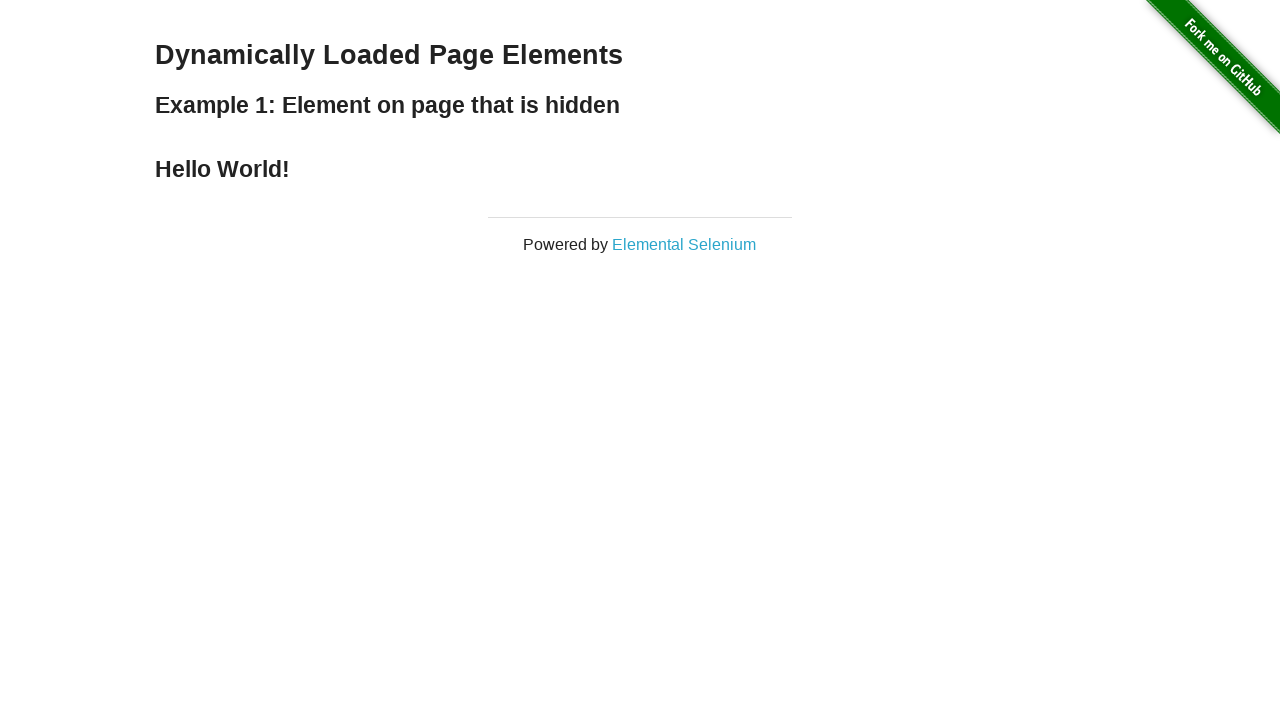

Verified that the text content is exactly 'Hello World!'
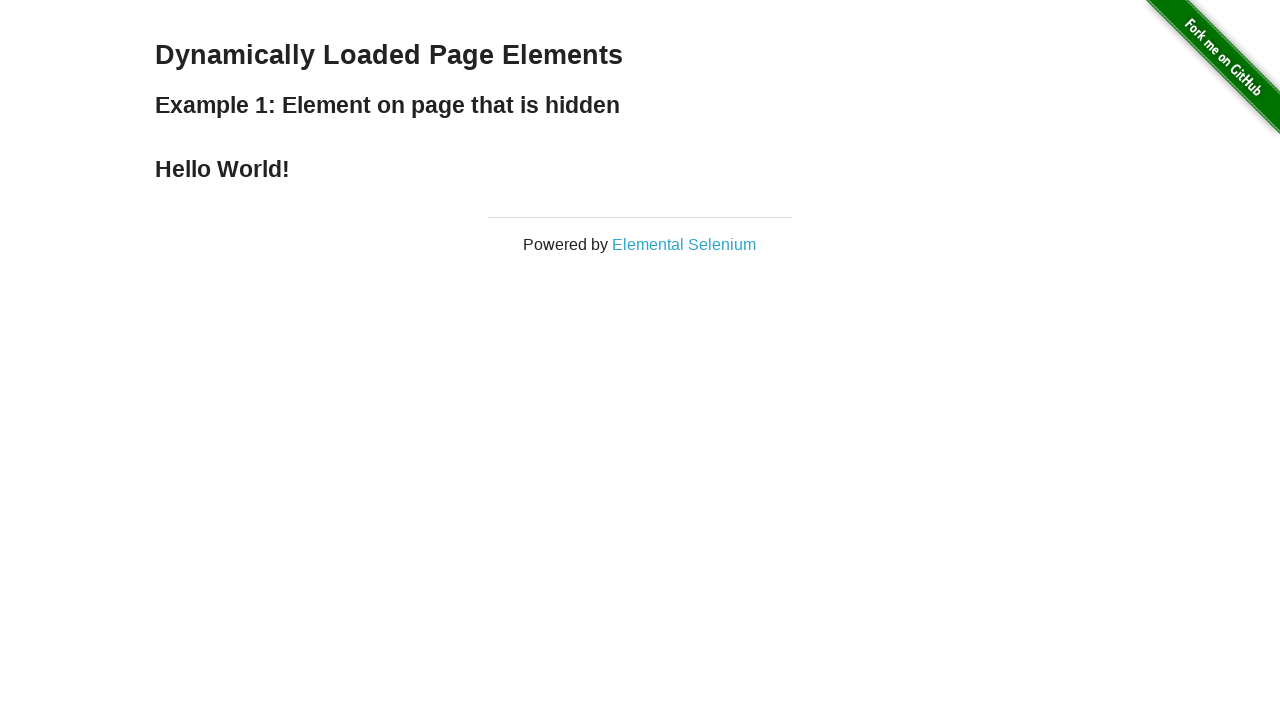

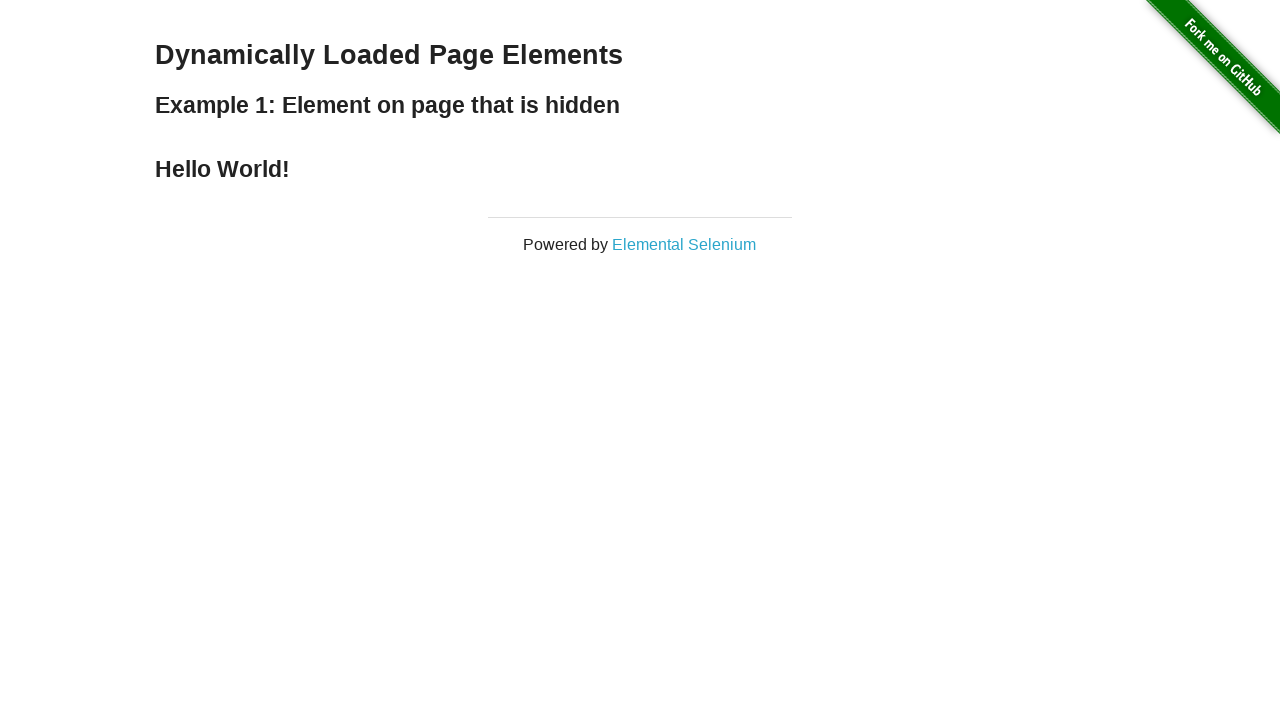